Simple navigation test that opens CarWale homepage

Starting URL: http://carwale.com

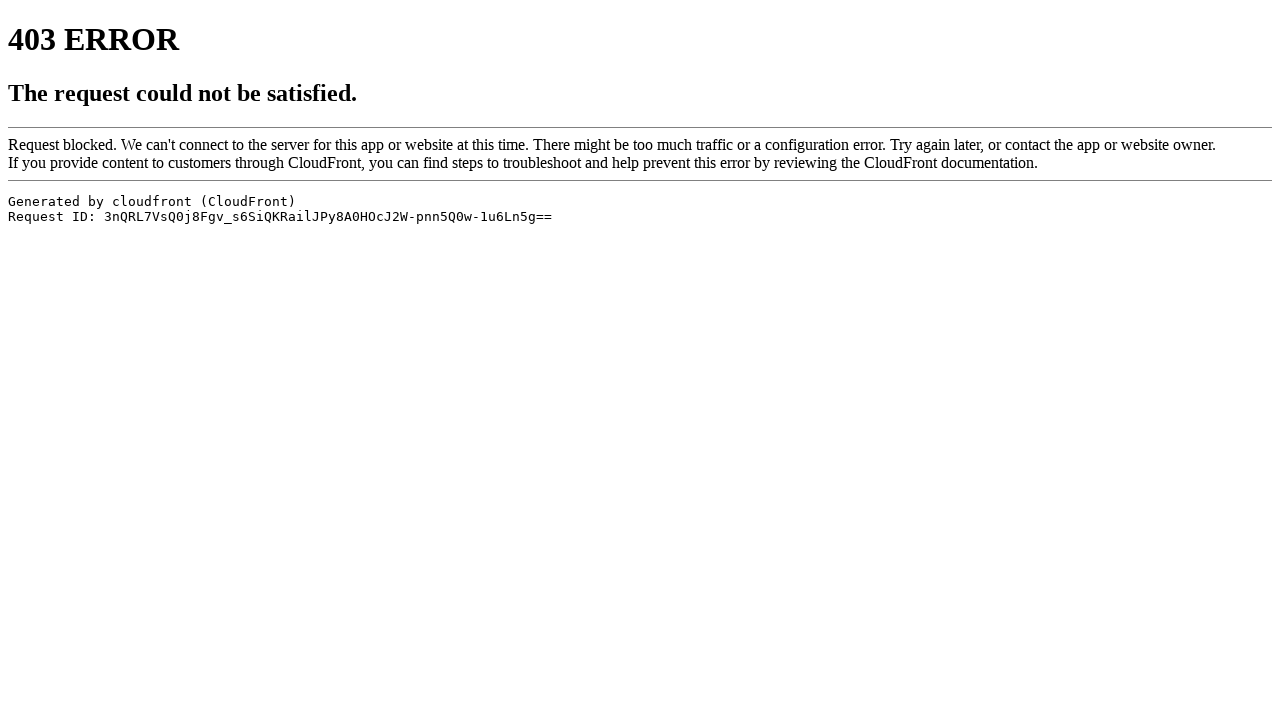

CarWale homepage loaded and displayed
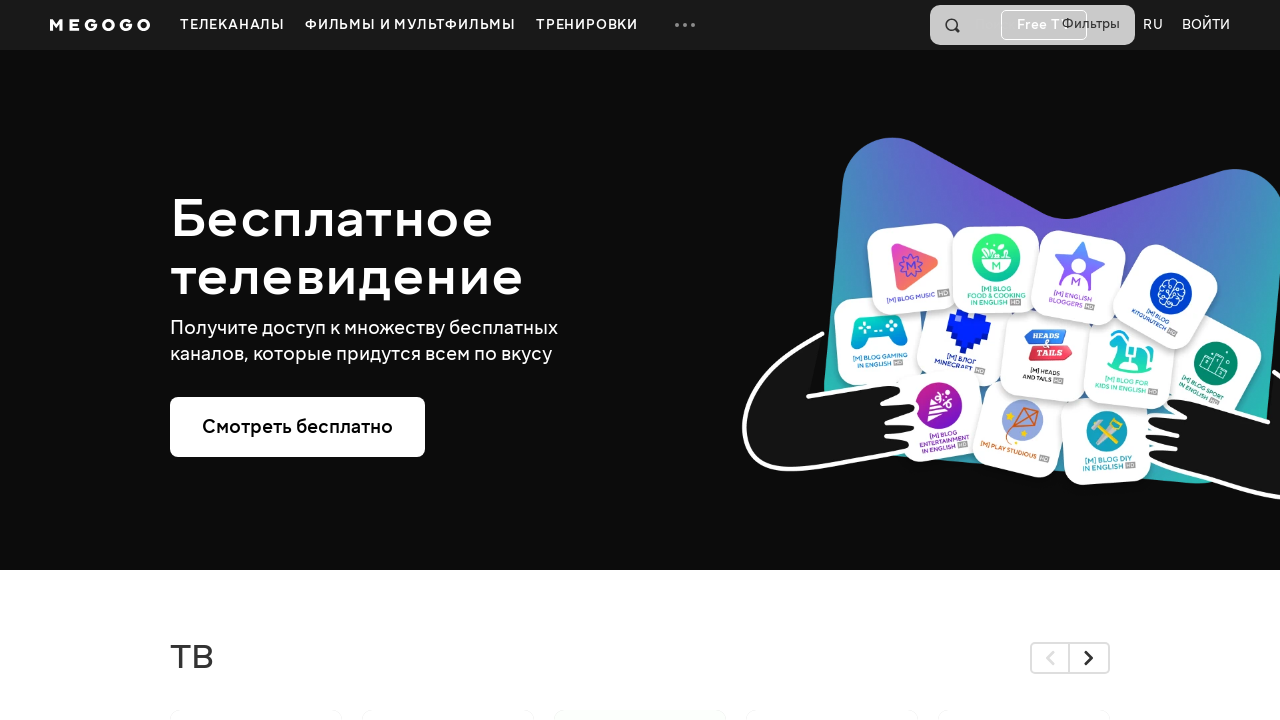

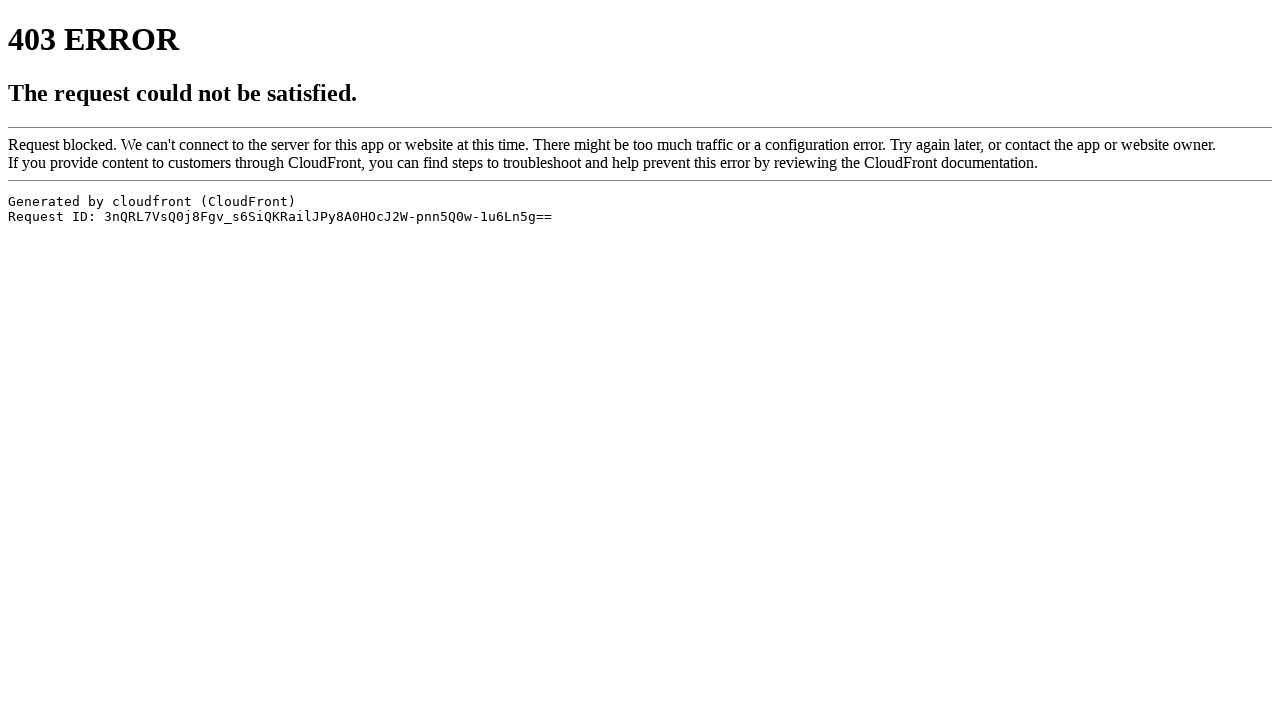